Automates appointment booking on CURA Healthcare Service demo site by filling out login form and appointment details

Starting URL: https://katalon-demo-cura.herokuapp.com

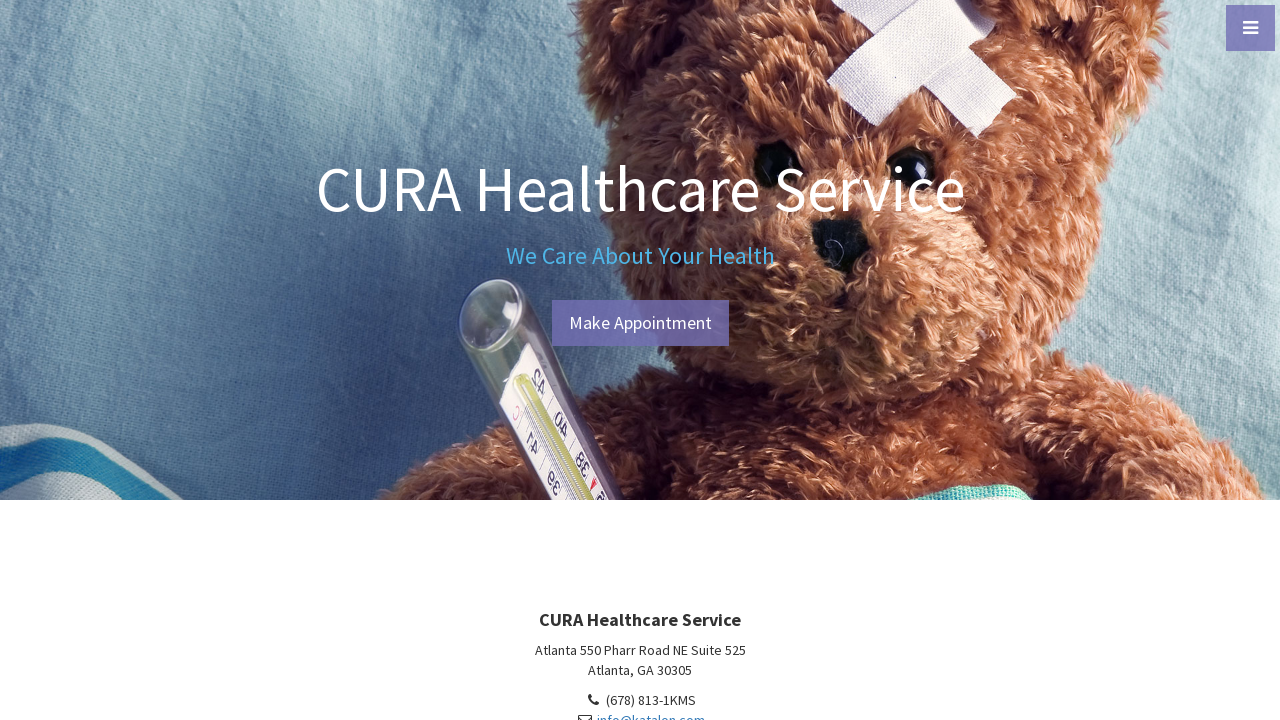

Clicked 'Make Appointment' button to navigate to login page at (640, 323) on #btn-make-appointment
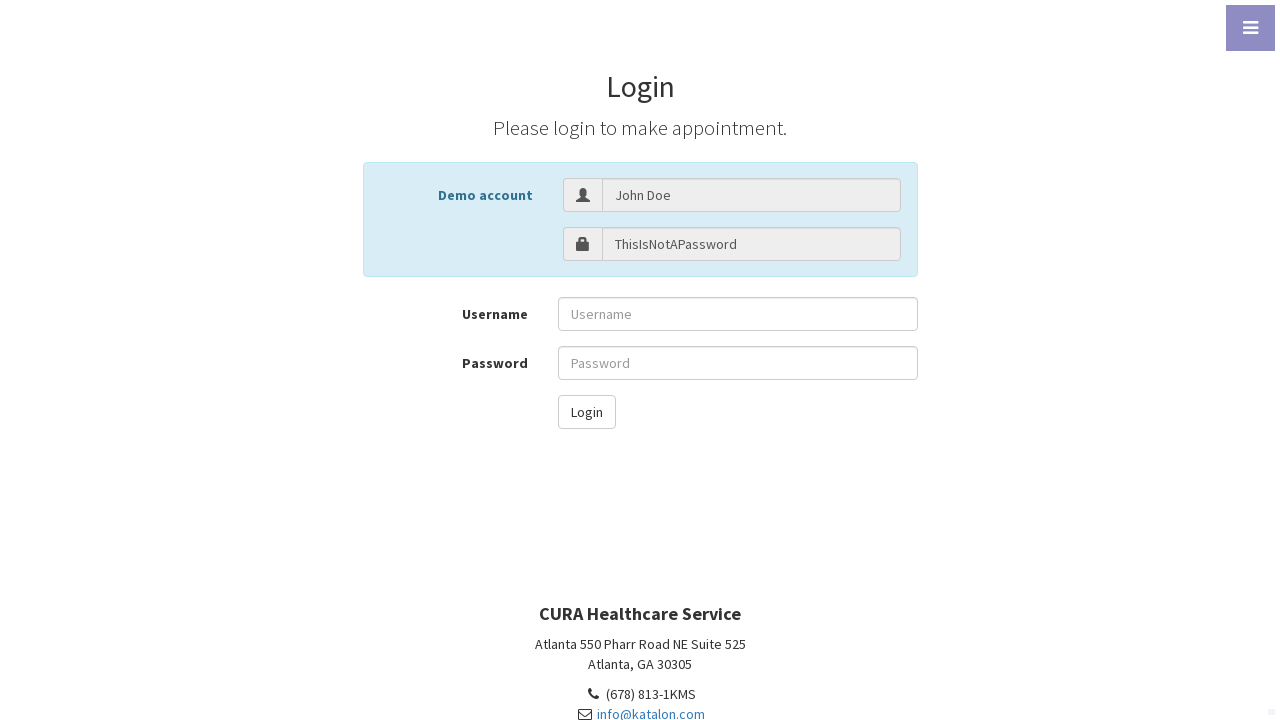

Filled username field with 'John Doe' on #txt-username
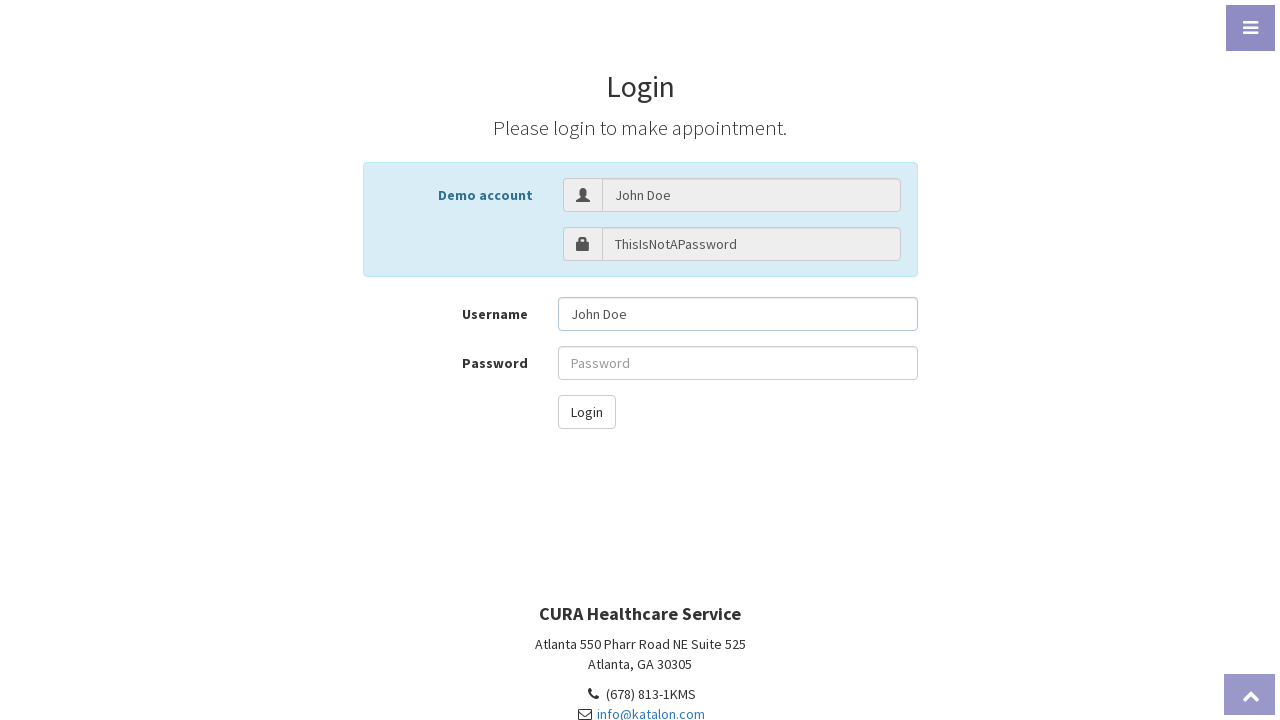

Filled password field with credentials on #txt-password
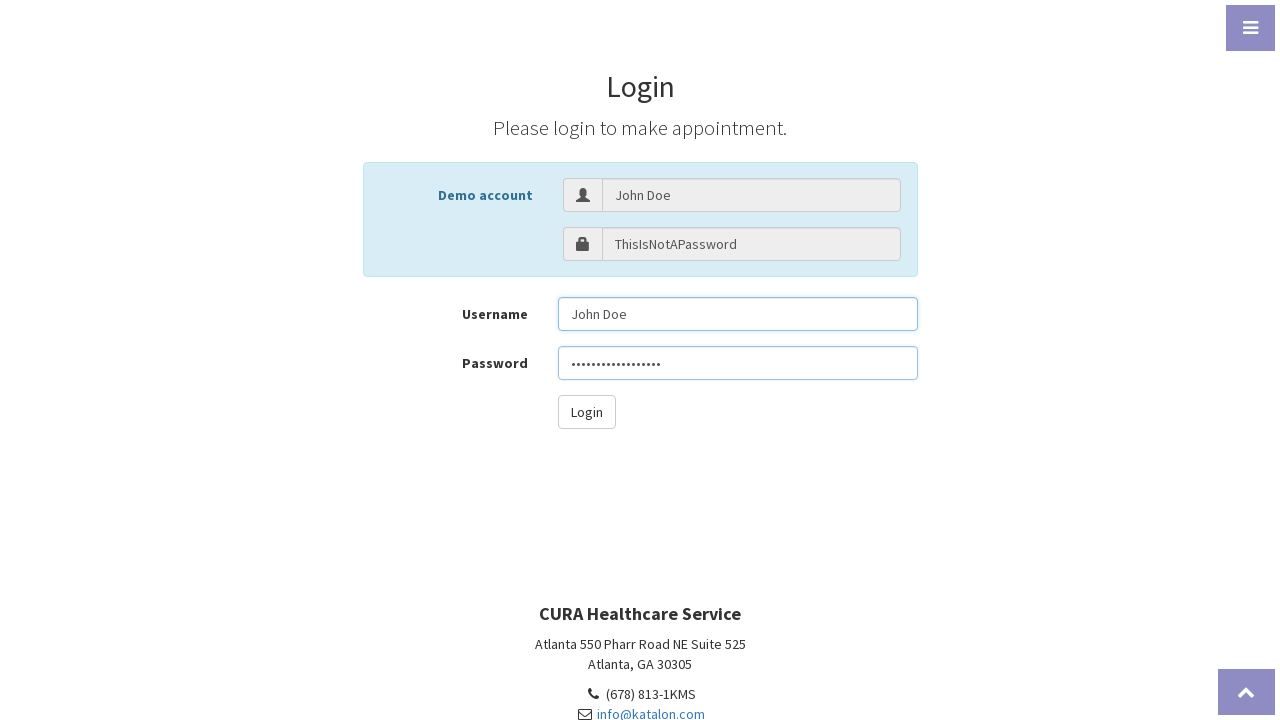

Clicked login button to submit credentials at (586, 412) on #btn-login
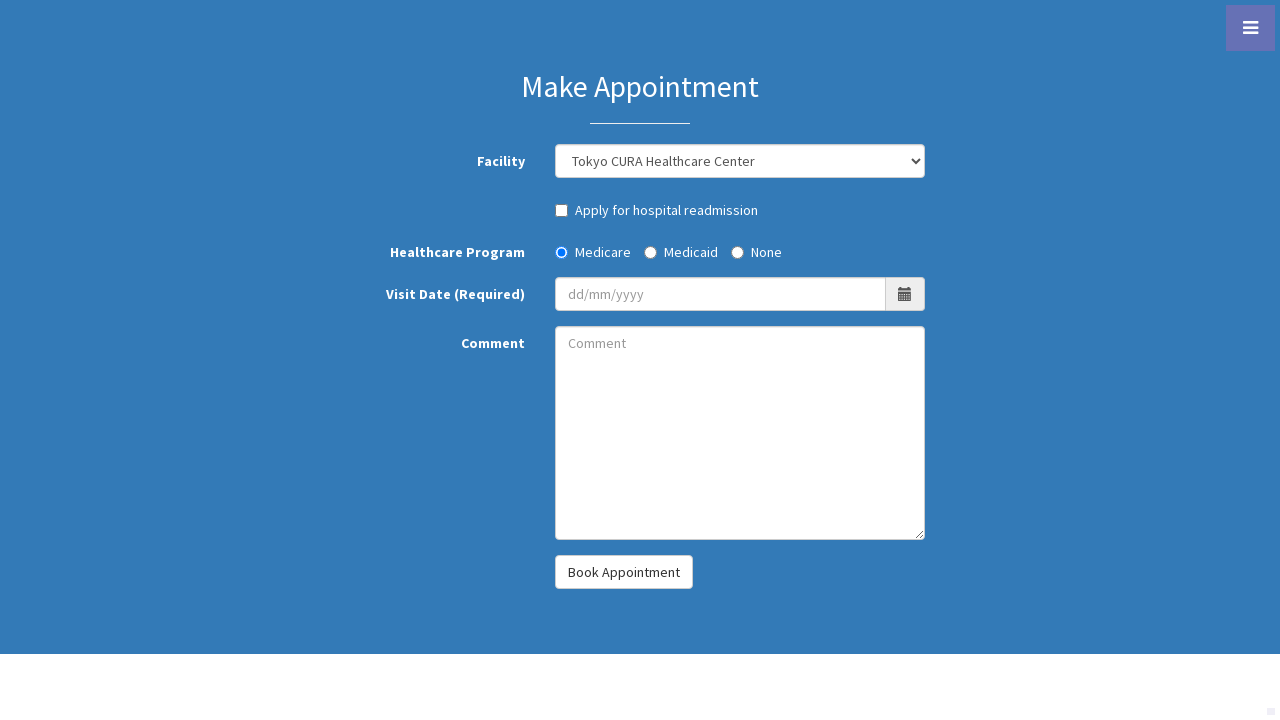

Appointment form loaded successfully
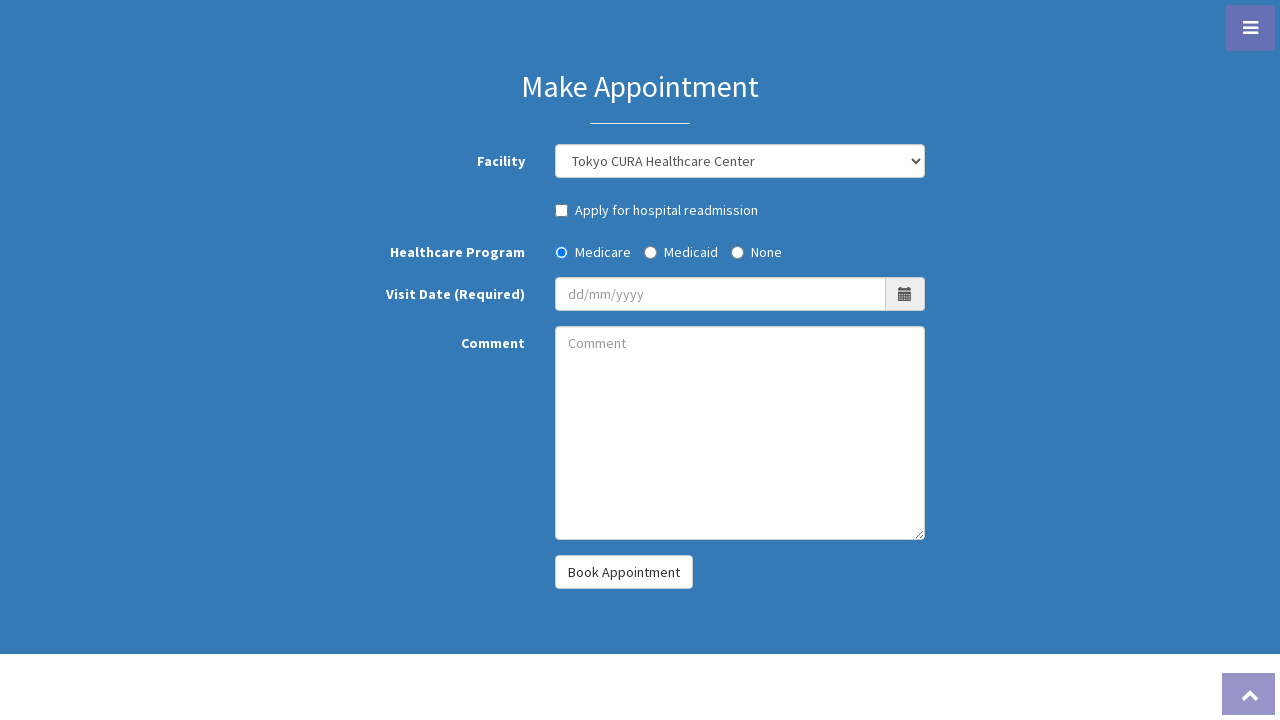

Selected 'Seoul CURA Healthcare Center' from facility dropdown on #combo_facility
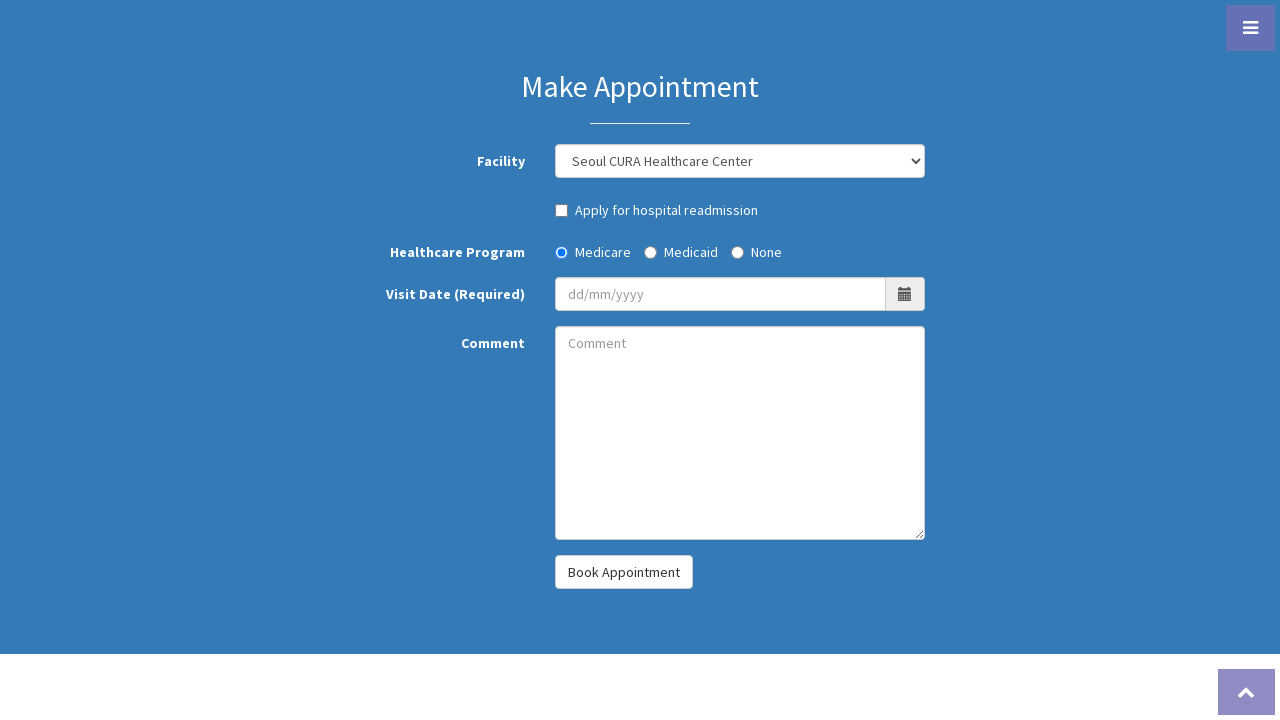

Checked hospital readmission checkbox at (562, 210) on #chk_hospotal_readmission
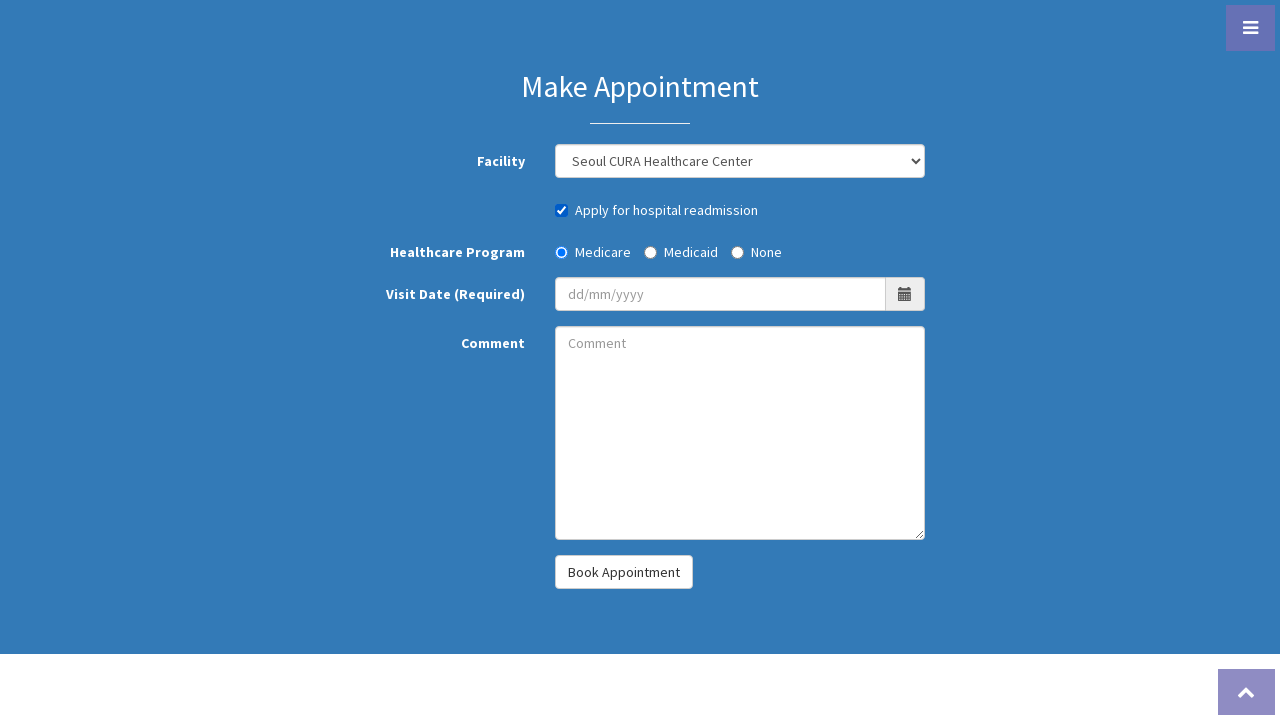

Selected Medicaid insurance program option at (650, 252) on #radio_program_medicaid
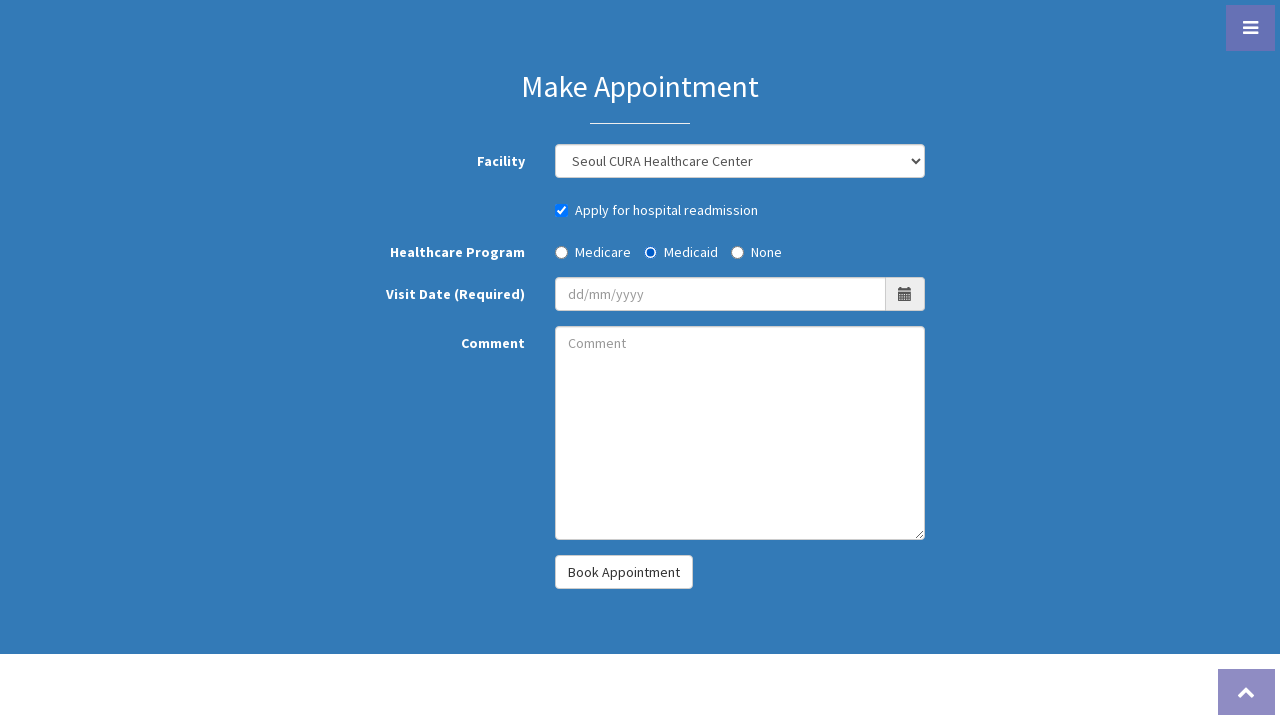

Filled visit date field with '04/20/2025' on #txt_visit_date
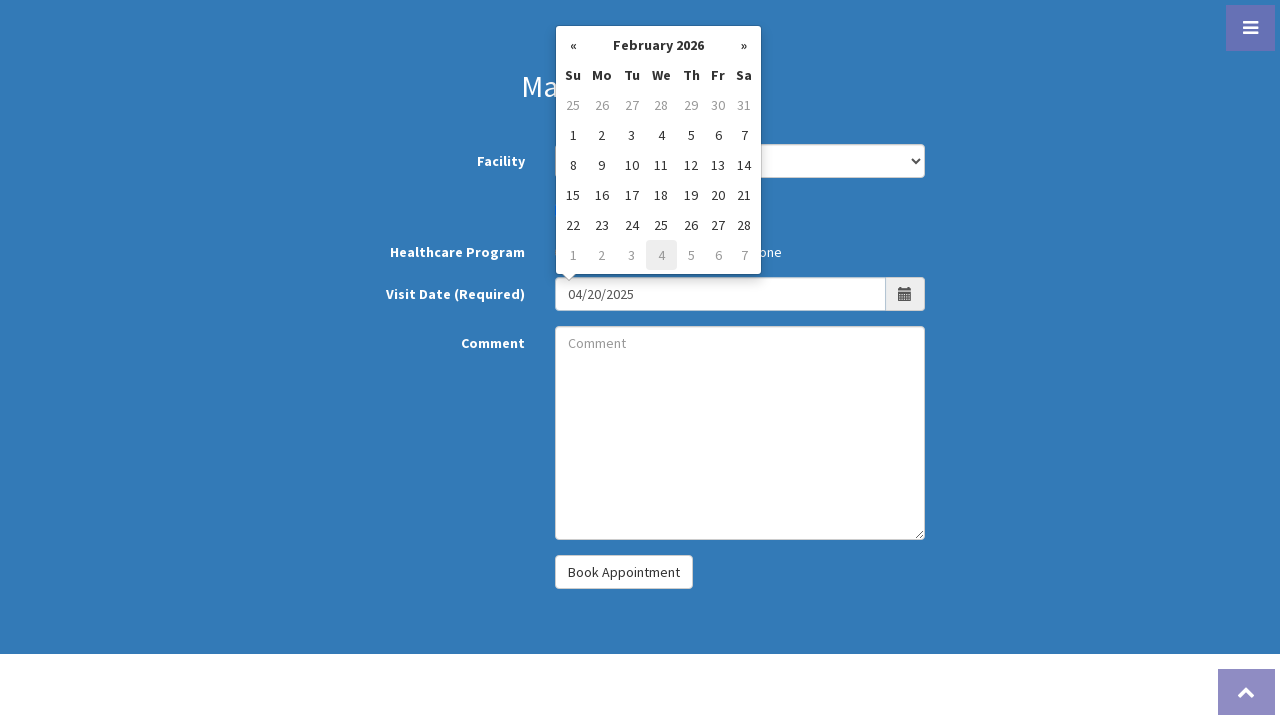

Filled comment field with 'Routine checkup appointment' on #txt_comment
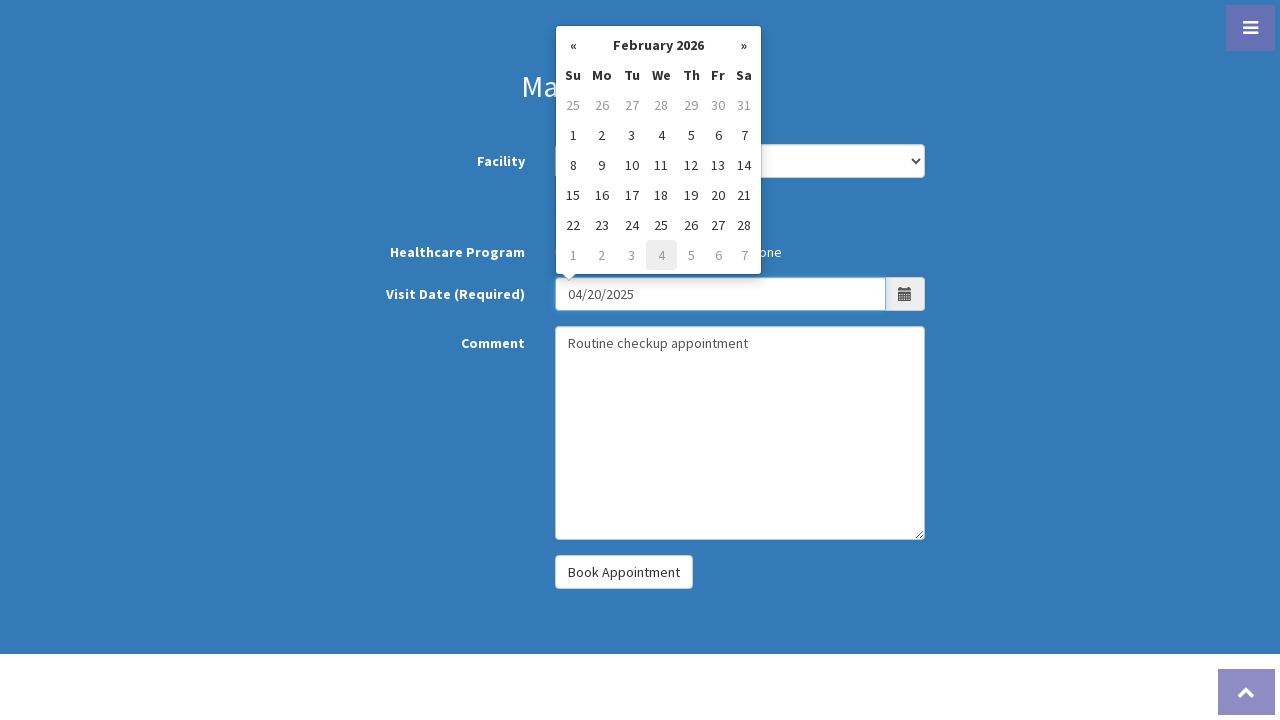

Clicked 'Book Appointment' button to submit appointment details at (624, 572) on #btn-book-appointment
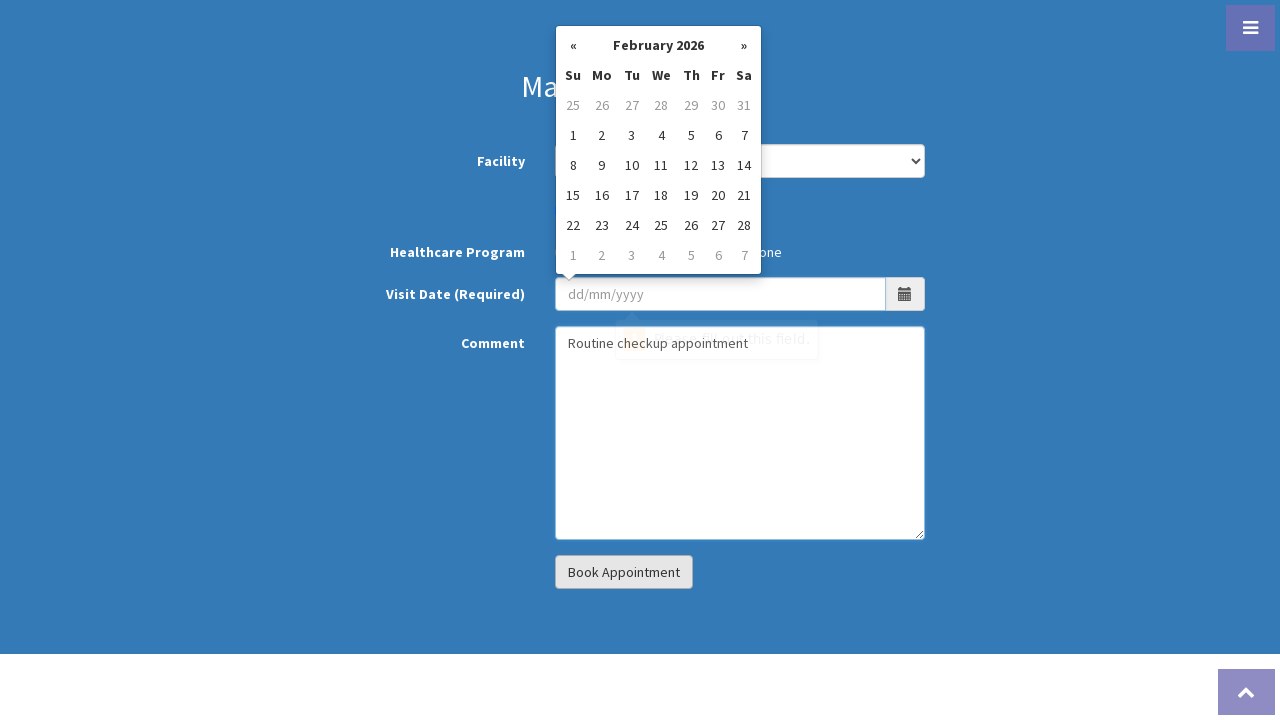

Appointment confirmation page loaded successfully
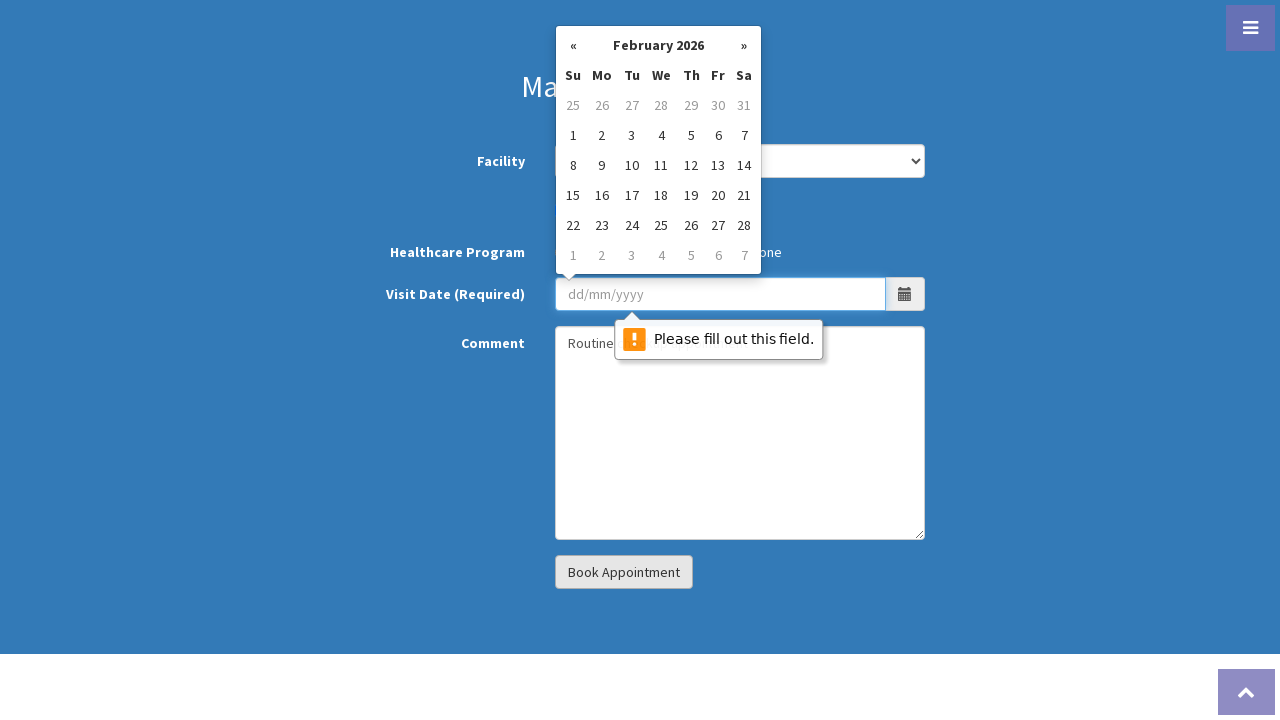

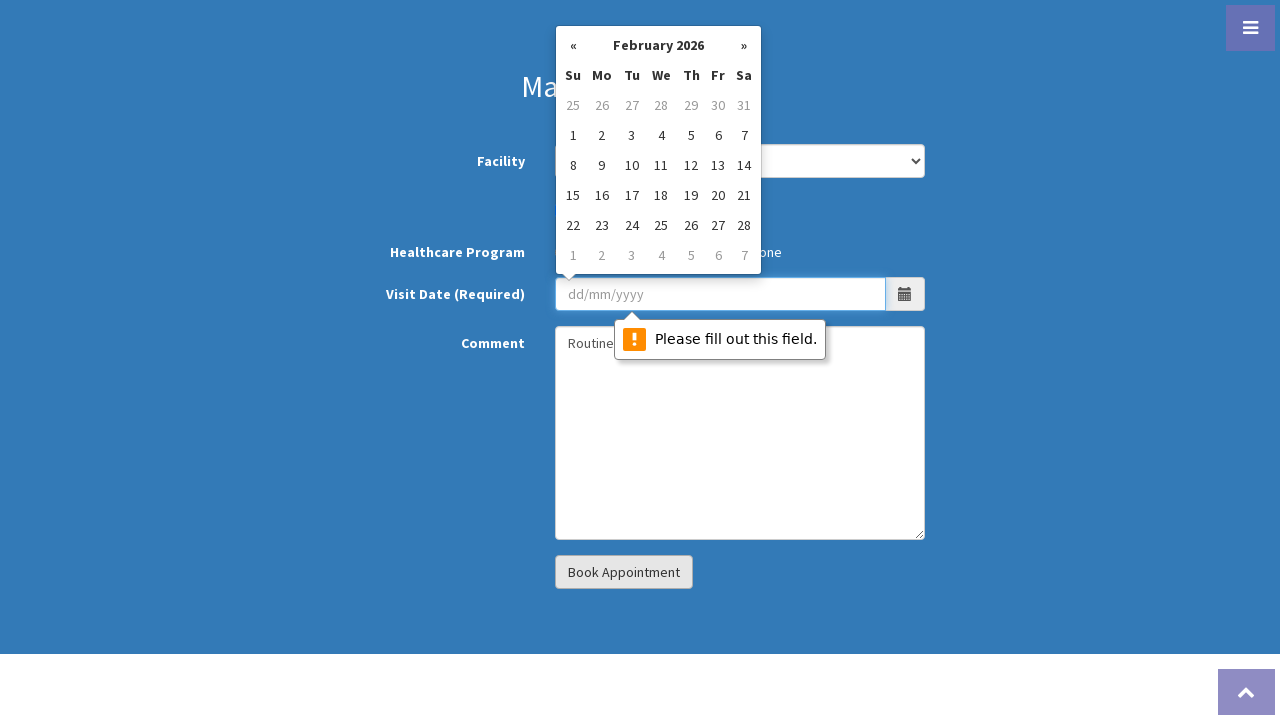